Tests various UI elements on DemoQA website including text input, navigation between sections, and mouse interactions like double-click and right-click

Starting URL: https://demoqa.com/elements

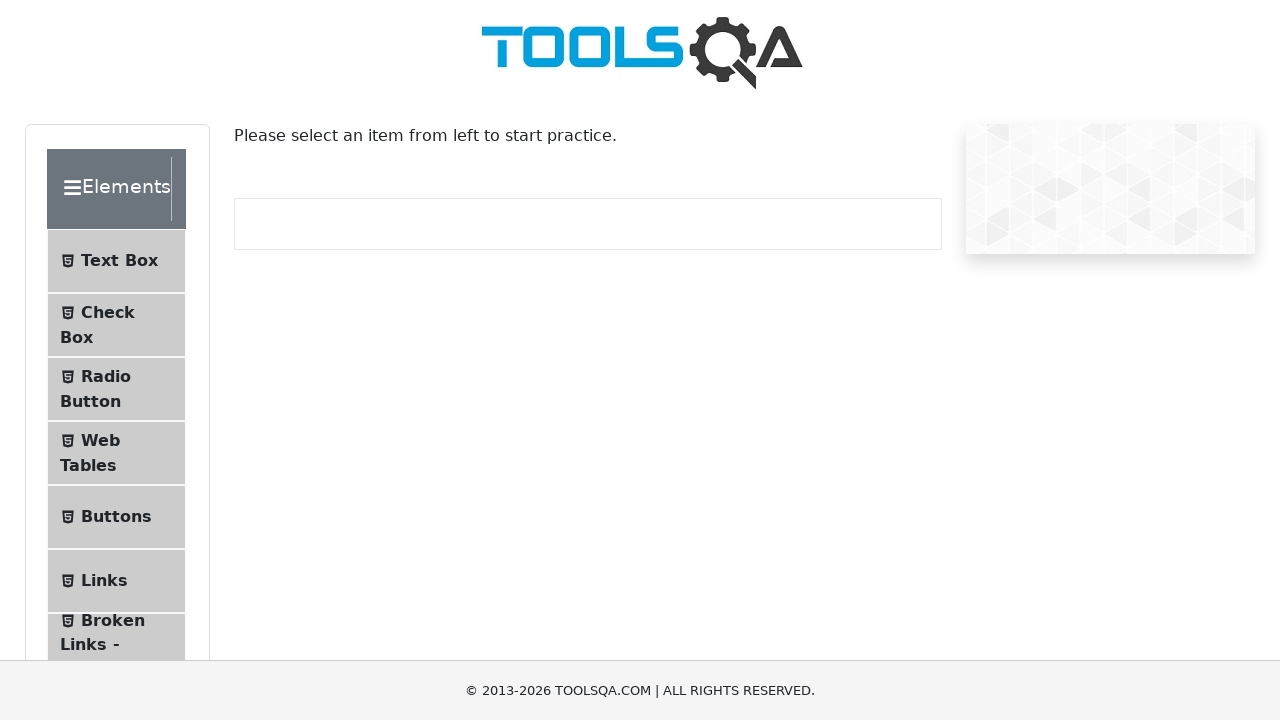

Clicked on Text Box menu item at (116, 261) on xpath=(//li[@id='item-0'])[1]
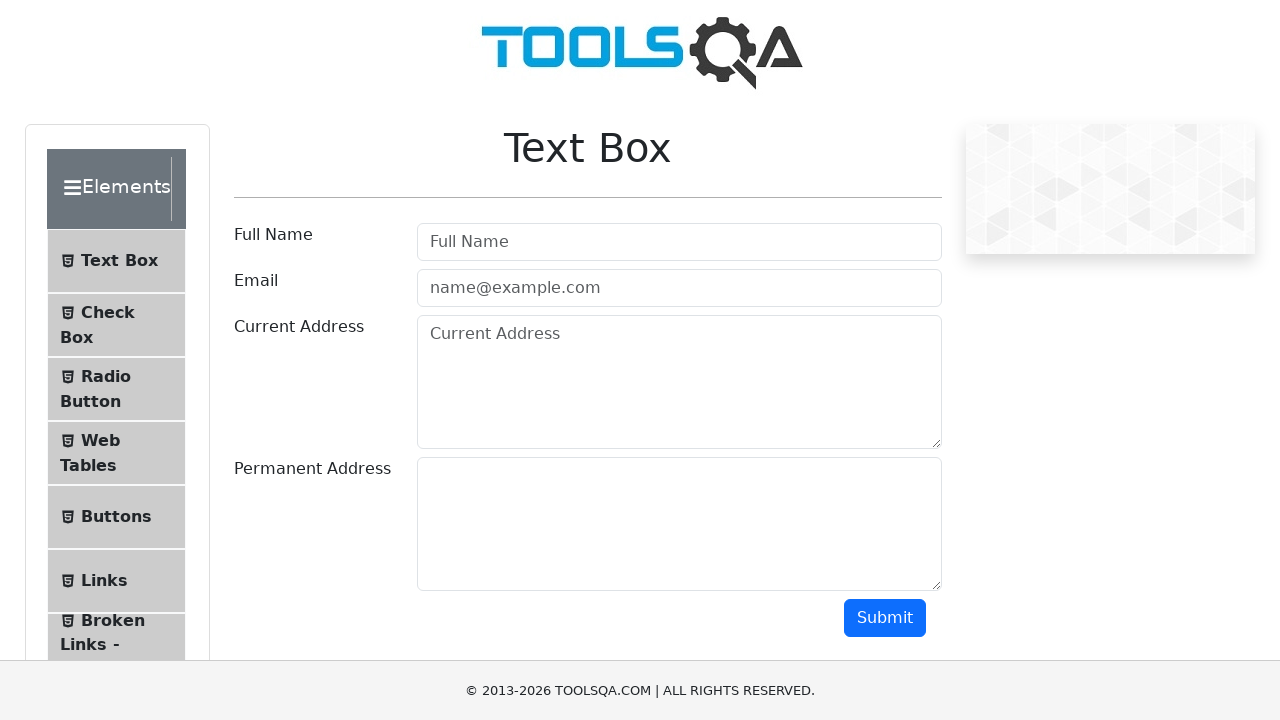

Filled in user name field with 'Navin' on #userName
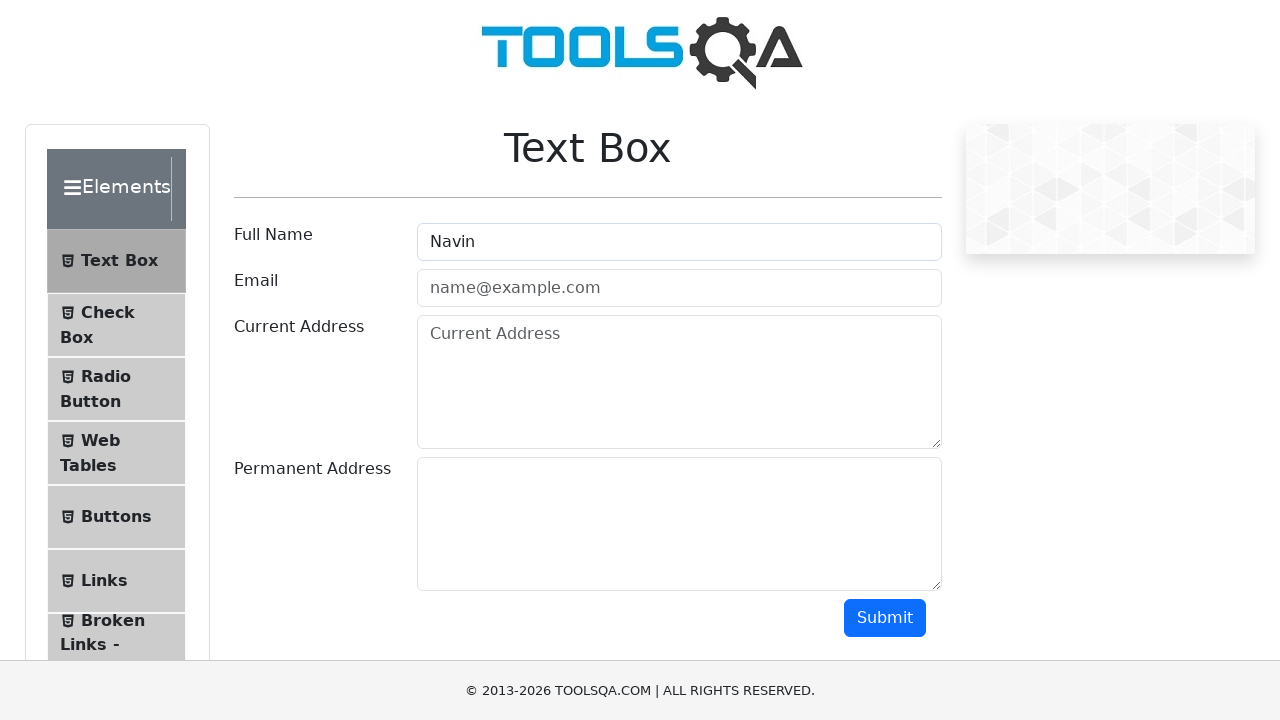

Filled in email field with 'navin@gmail.com' on #userEmail
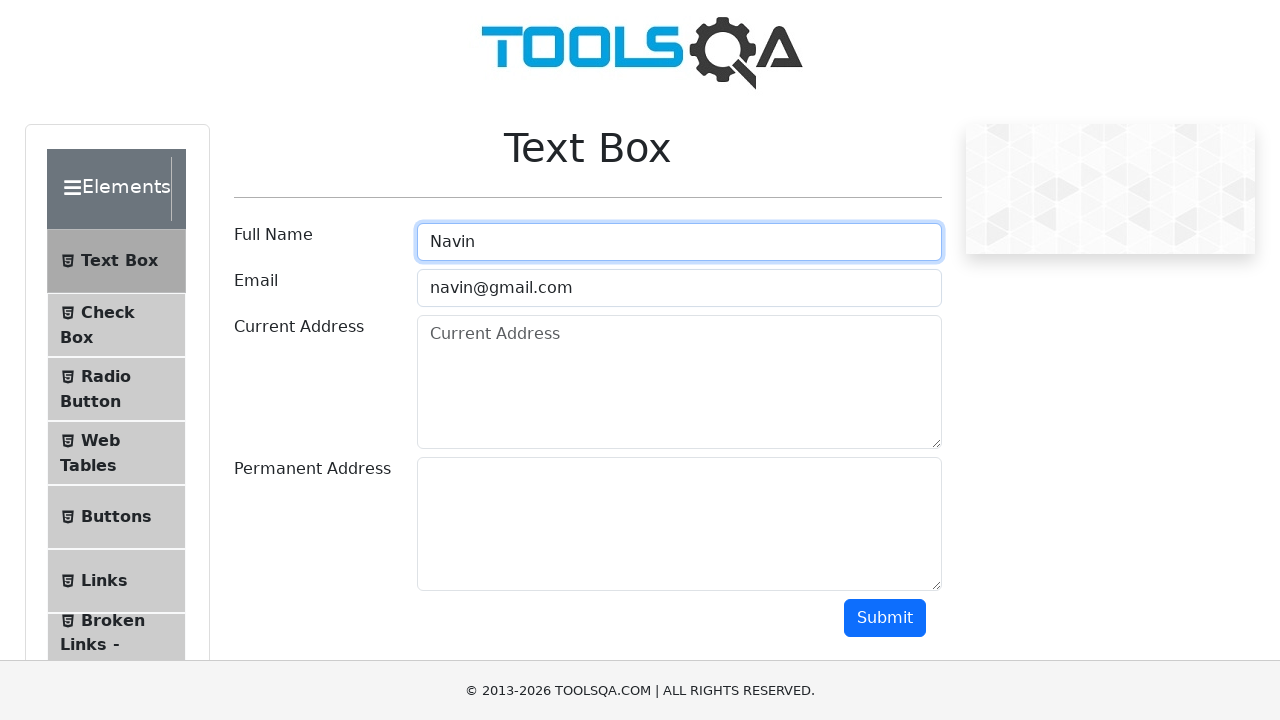

Clicked on Check Box menu item at (116, 325) on xpath=(//li[@id='item-1'])[1]
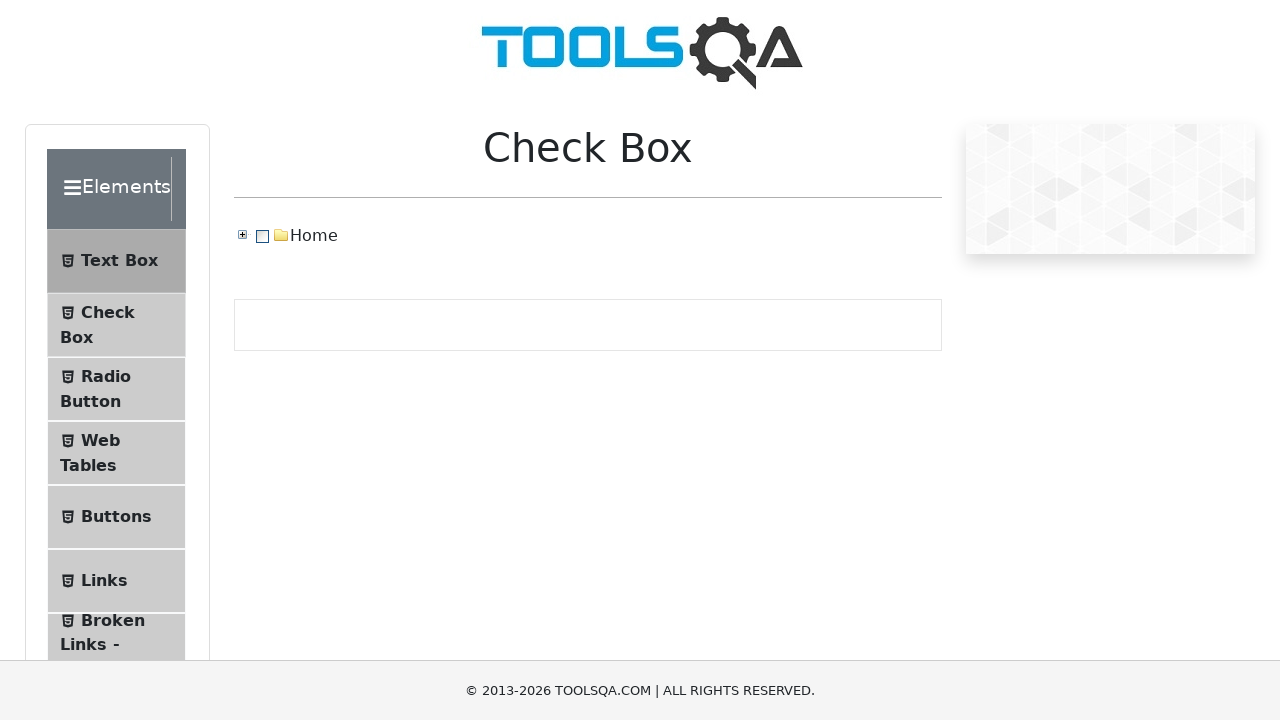

Clicked on Buttons menu item at (116, 517) on xpath=(//li[@id='item-4'])[1]
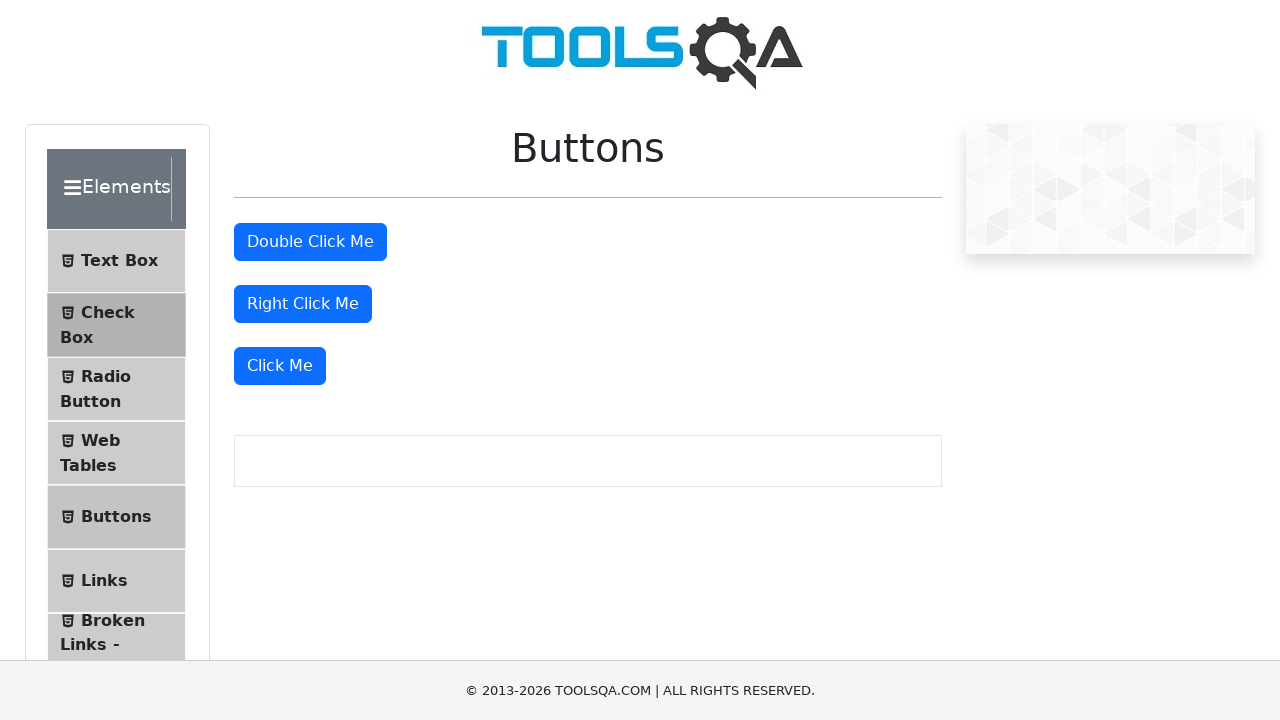

Double-clicked the double-click button at (310, 242) on #doubleClickBtn
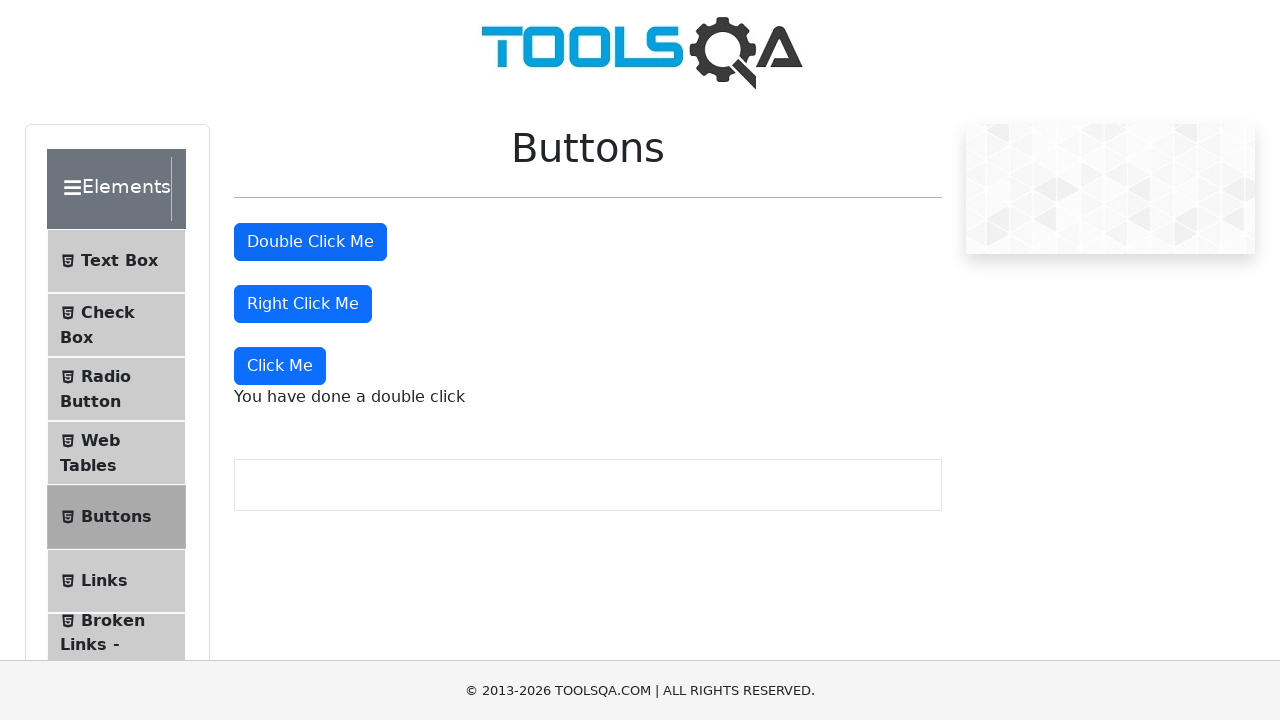

Right-clicked the right-click button at (303, 304) on #rightClickBtn
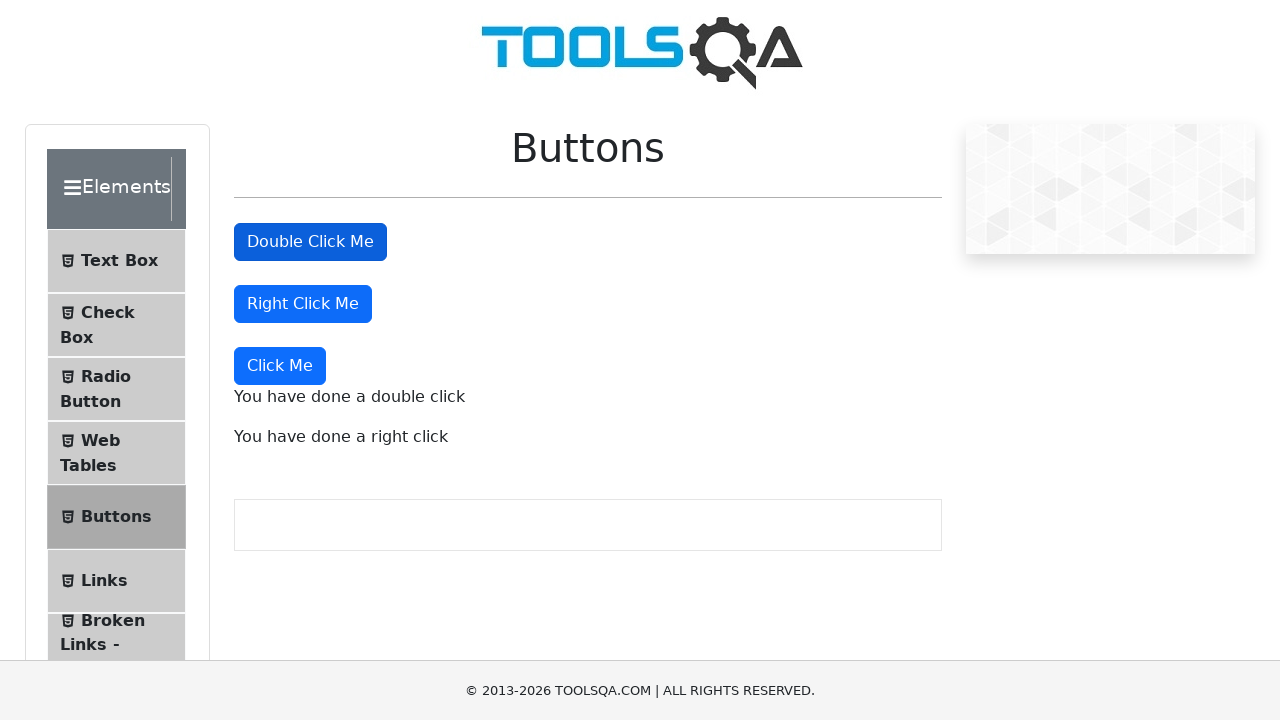

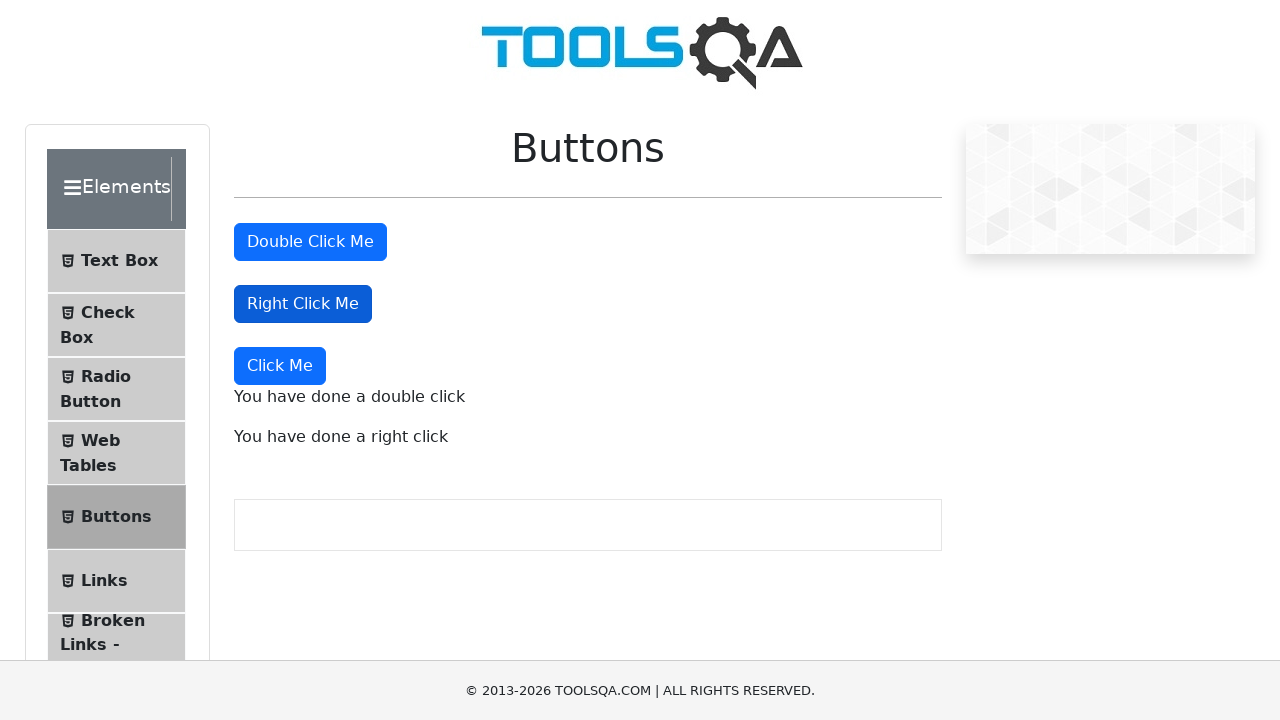